Tests drag and drop functionality on jQuery UI demo page by dragging a source element onto a target droppable area

Starting URL: https://jqueryui.com/droppable/

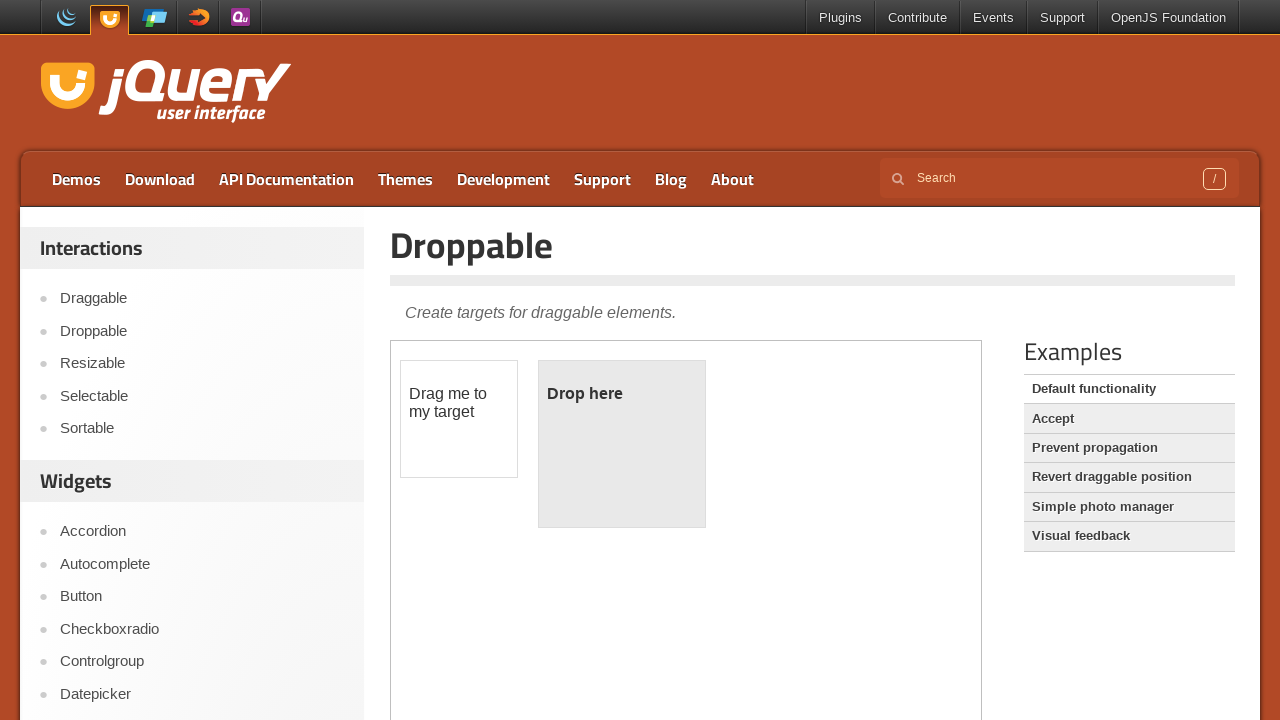

Located the iframe containing the drag and drop demo
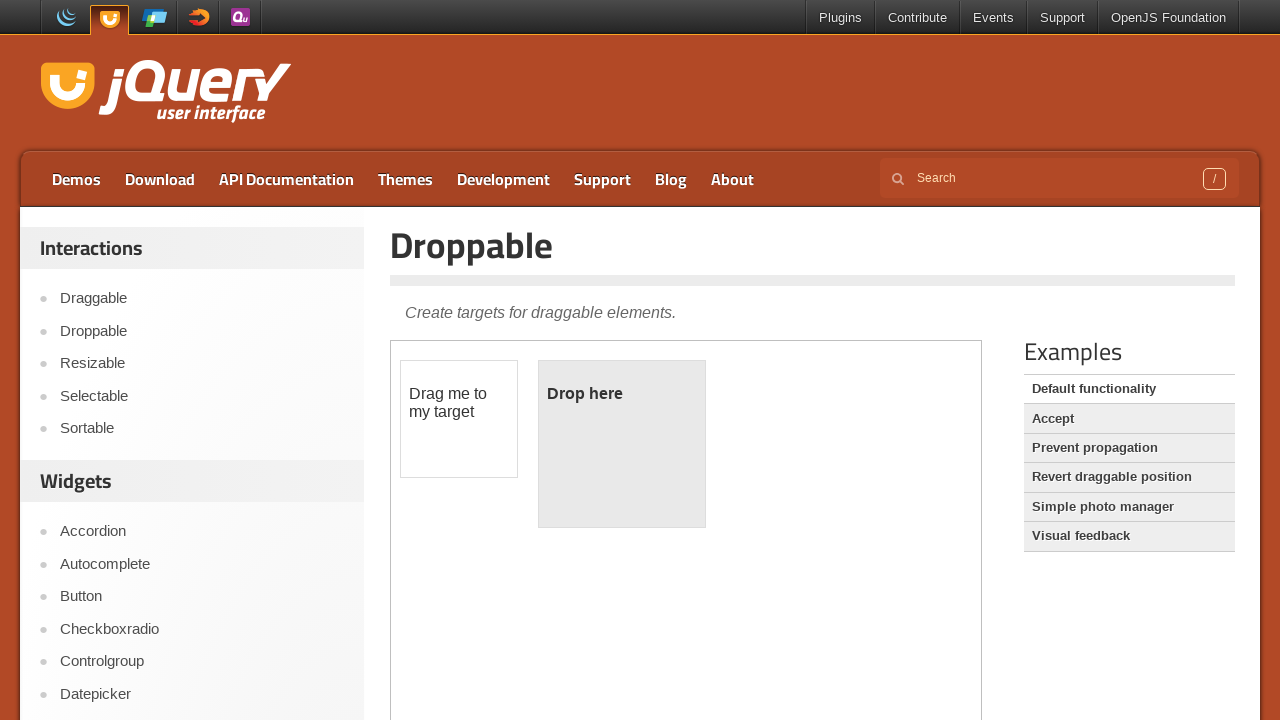

Located the draggable source element
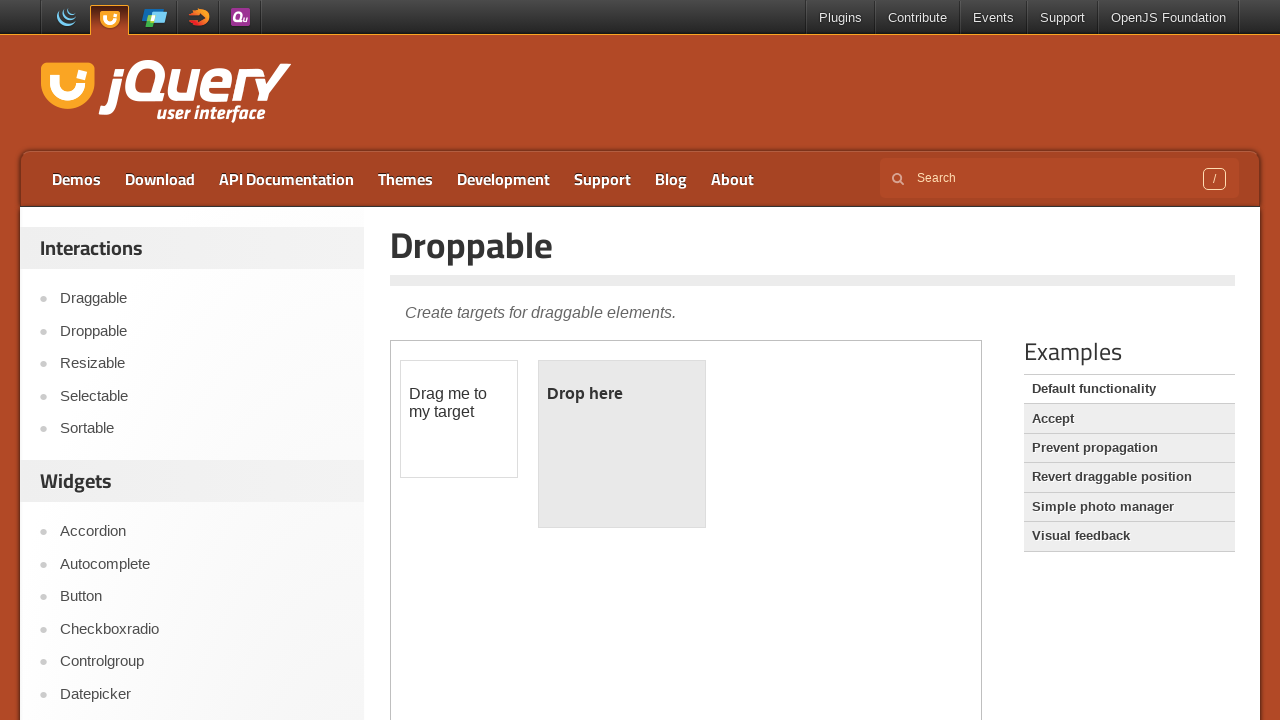

Located the droppable destination element
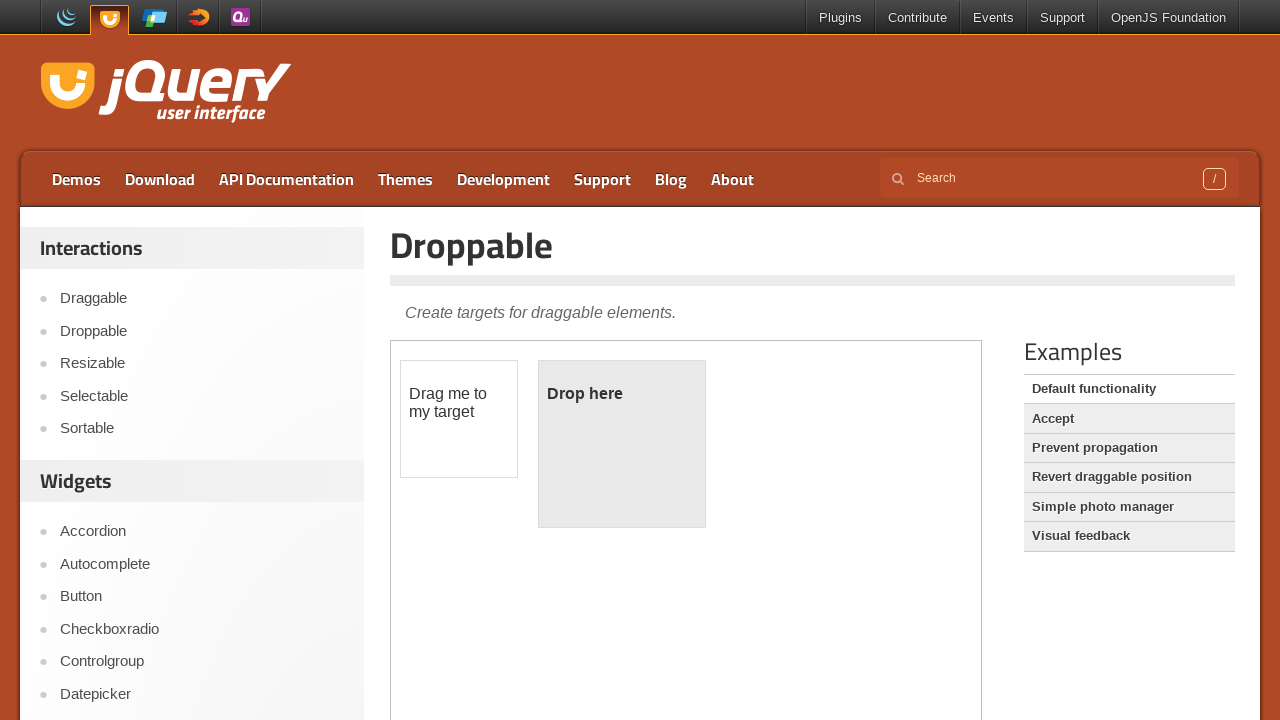

Dragged source element onto destination droppable area at (622, 444)
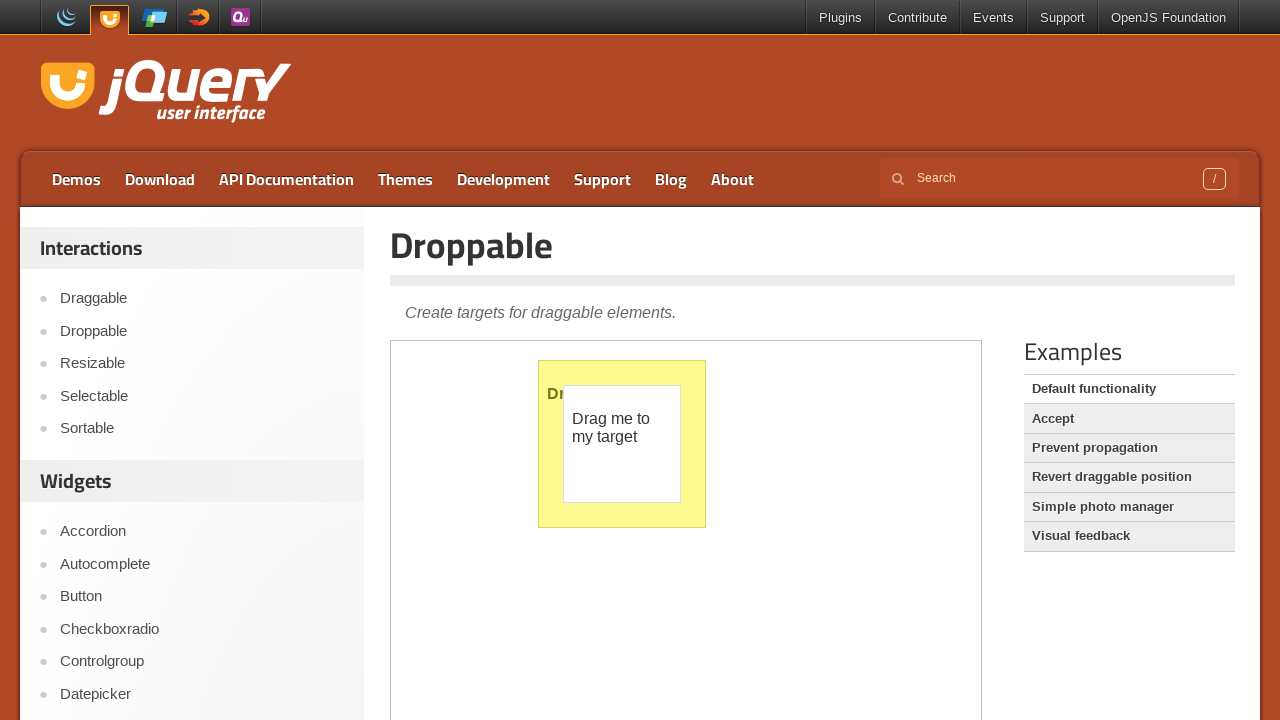

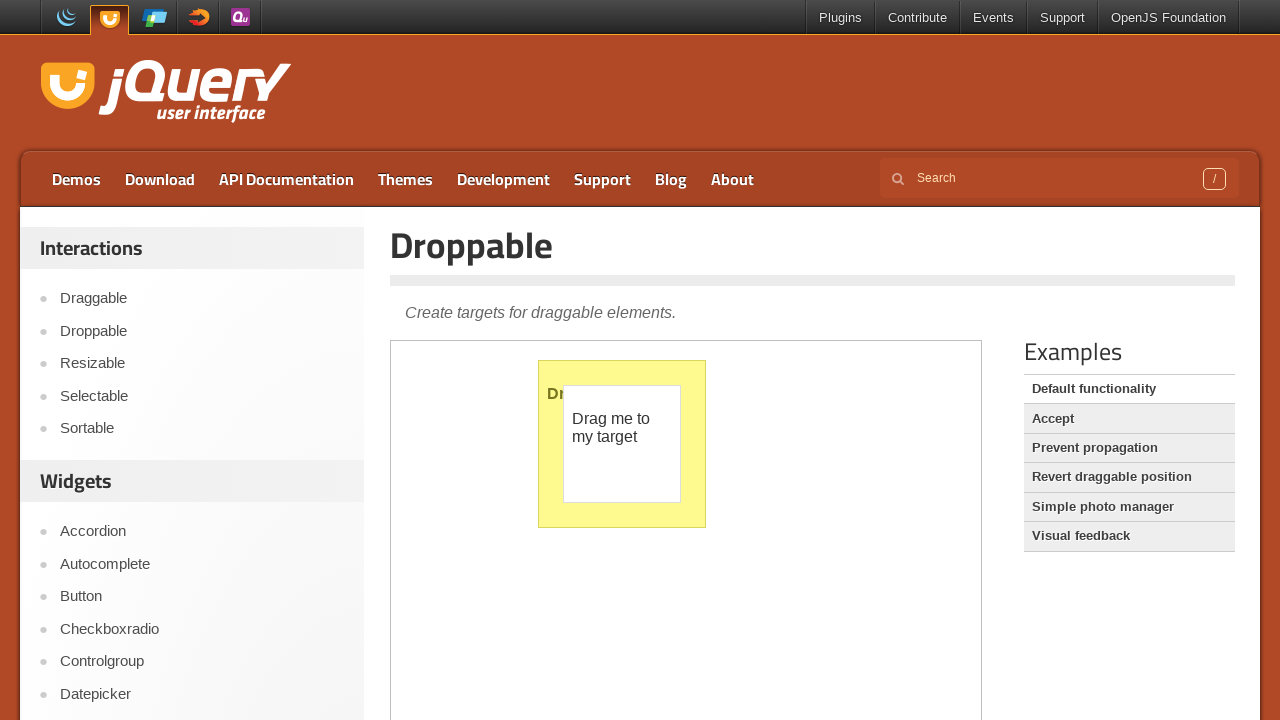